Tests registration form validation with invalid email format and verifies email validation error messages

Starting URL: https://alada.vn/tai-khoan/dang-ky.html

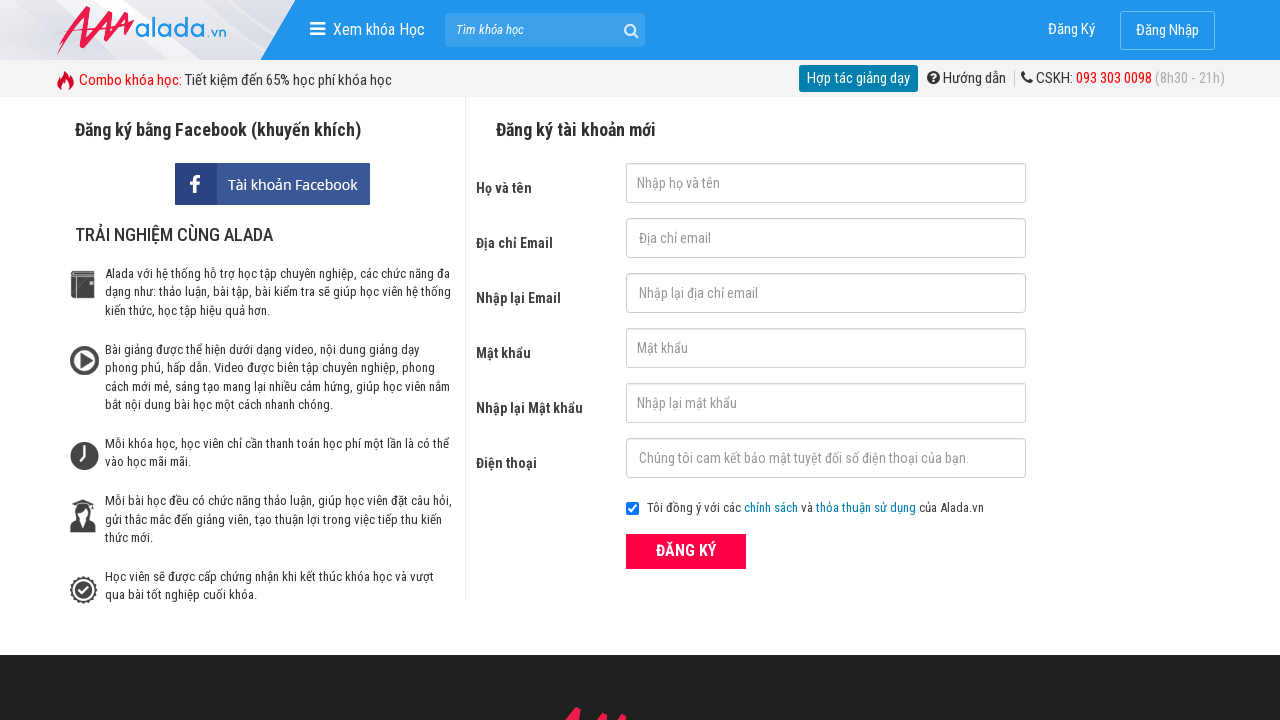

Filled first name field with 'Automation Test' on #txtFirstname
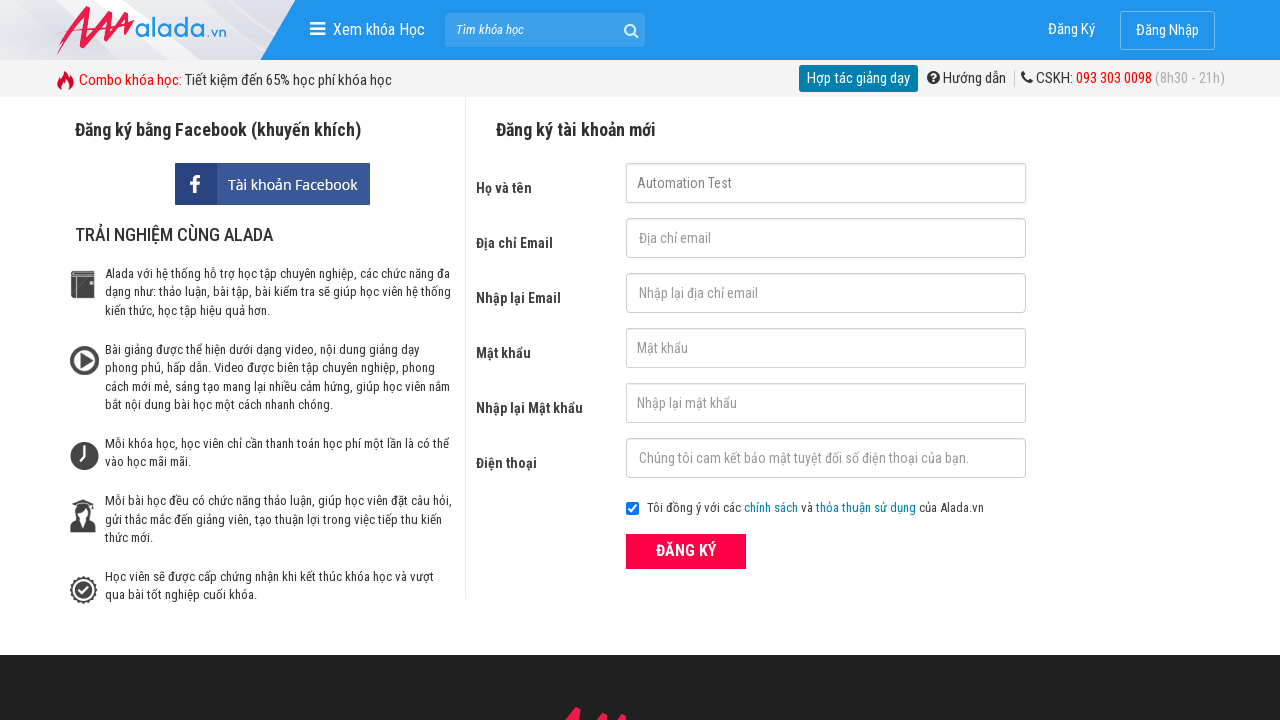

Filled email field with invalid email format 'test@213.com@' on #txtEmail
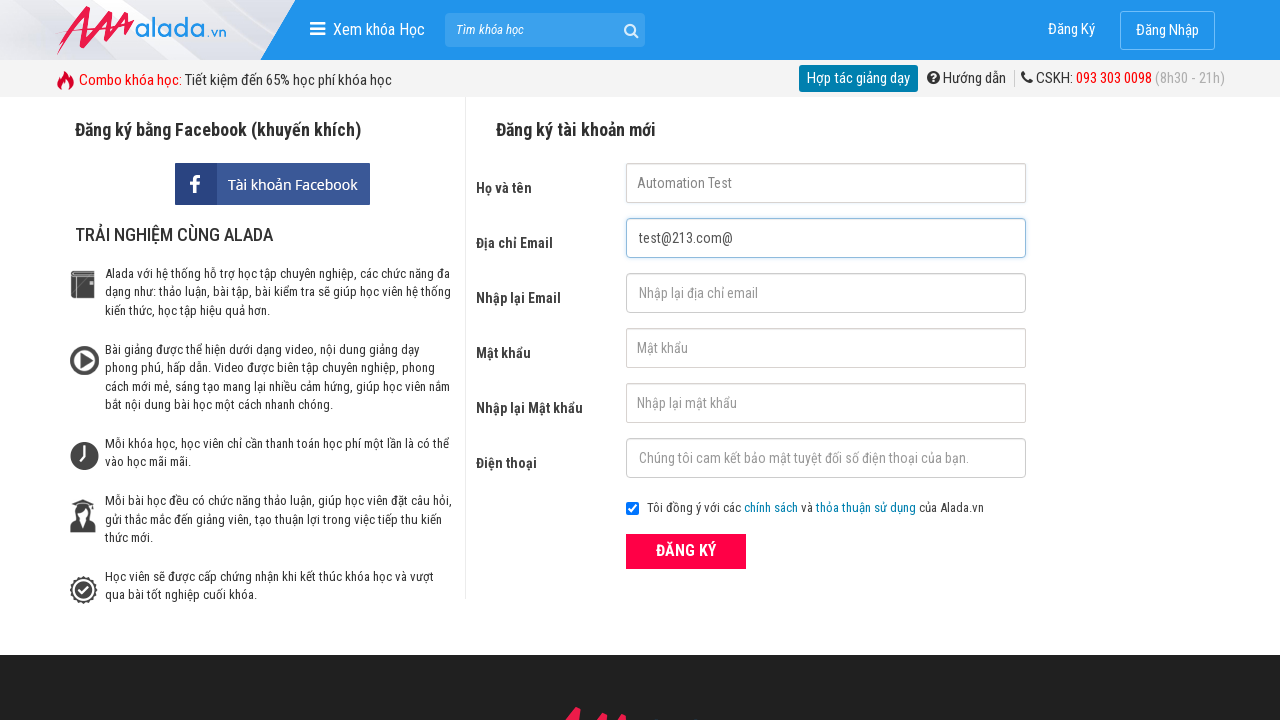

Filled confirm email field with invalid email format 'test@213.com@' on #txtCEmail
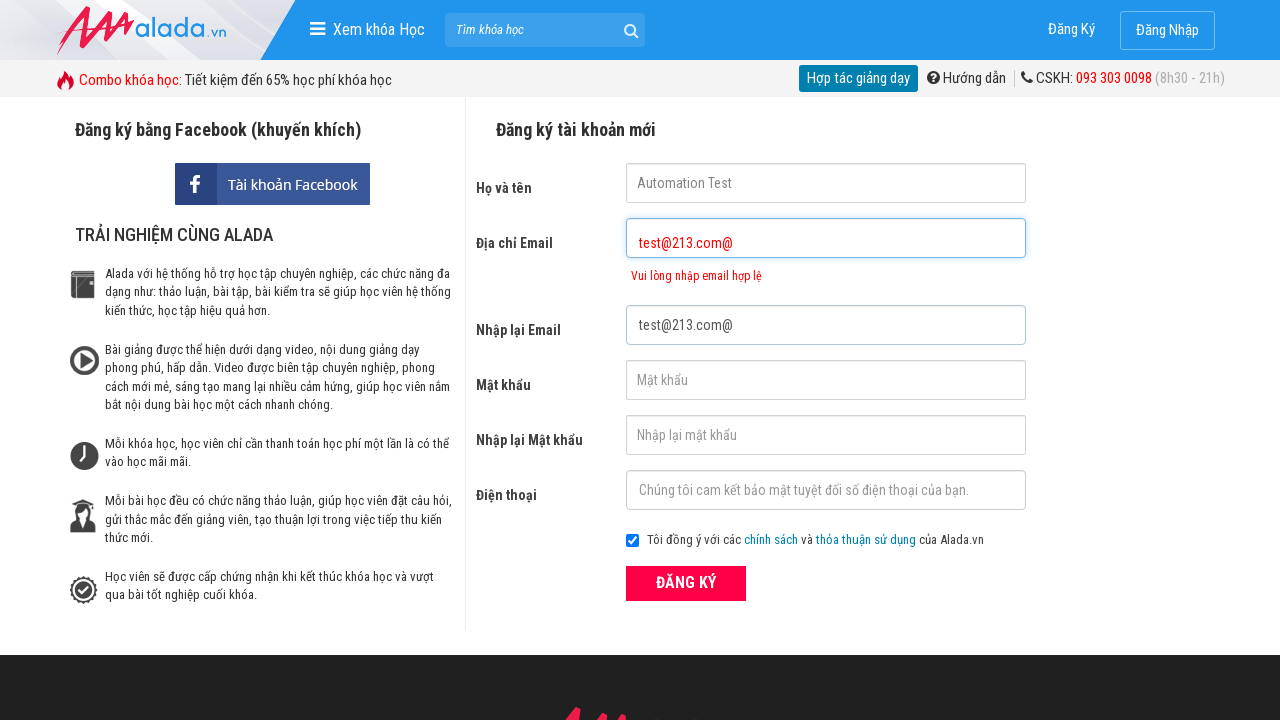

Filled password field with '123456' on #txtPassword
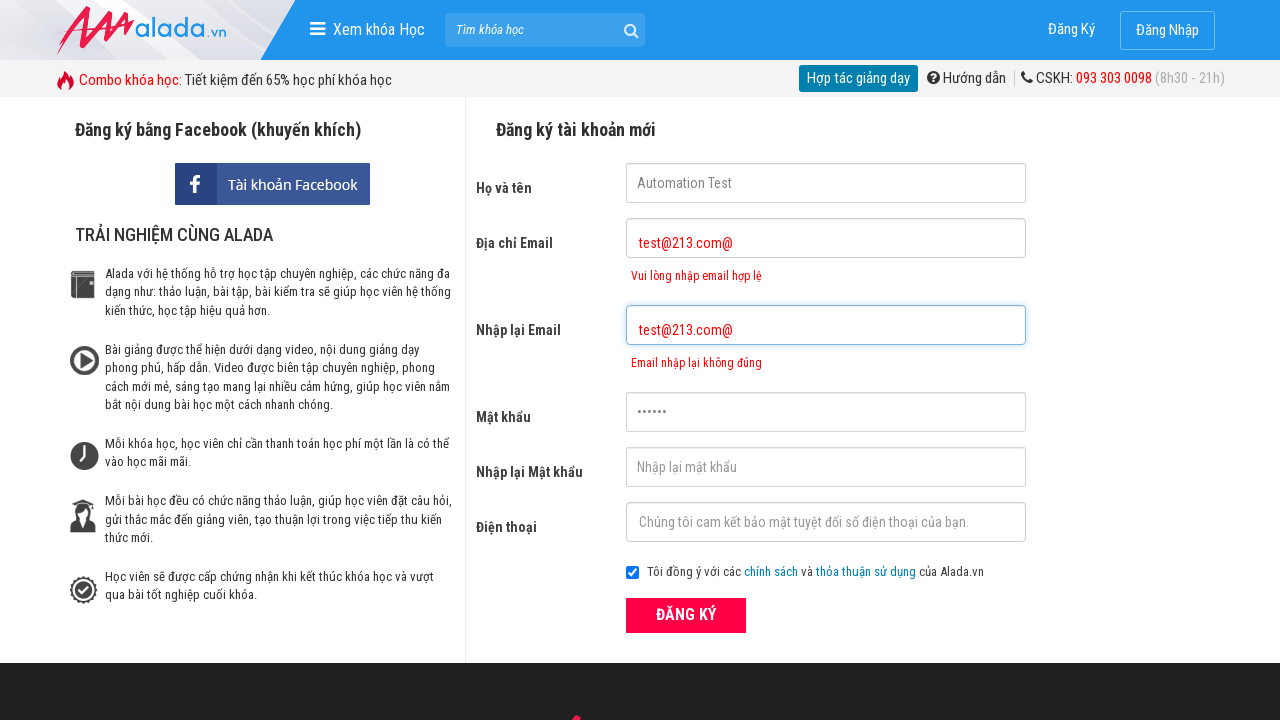

Filled confirm password field with '123456' on #txtCPassword
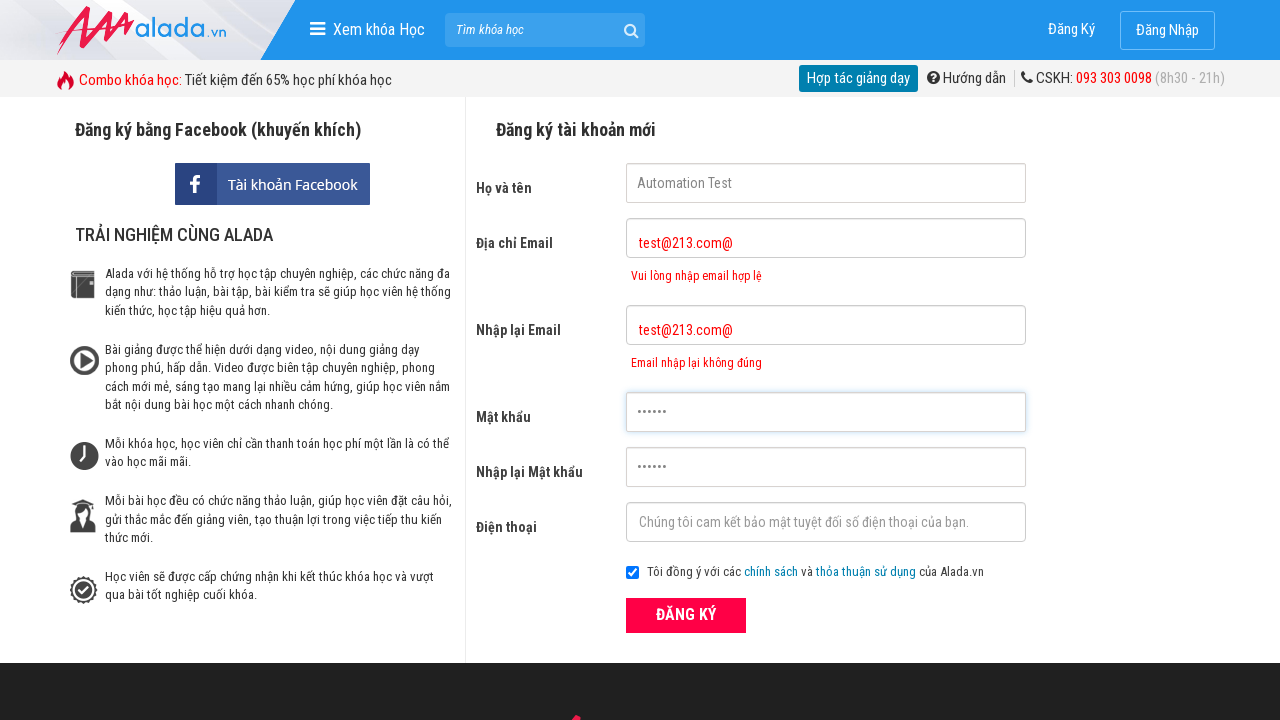

Filled phone field with '0123456789' on #txtPhone
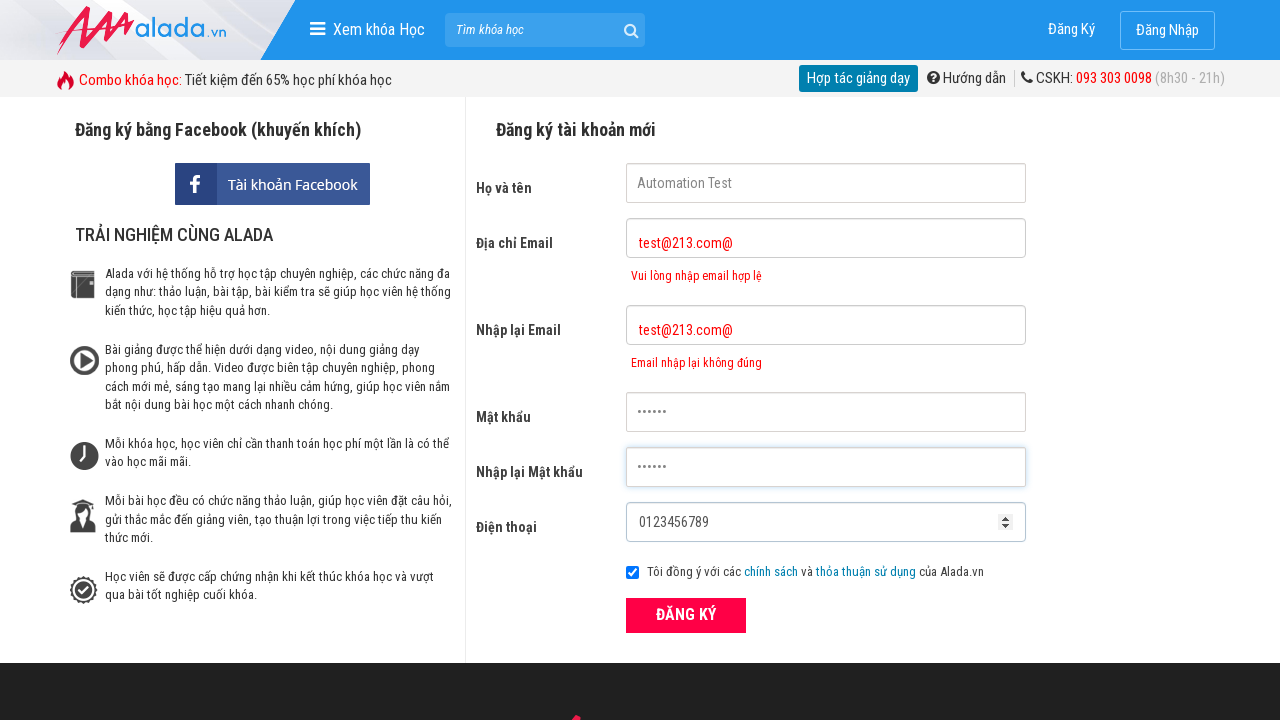

Clicked submit button to attempt registration at (686, 615) on button[type='submit']
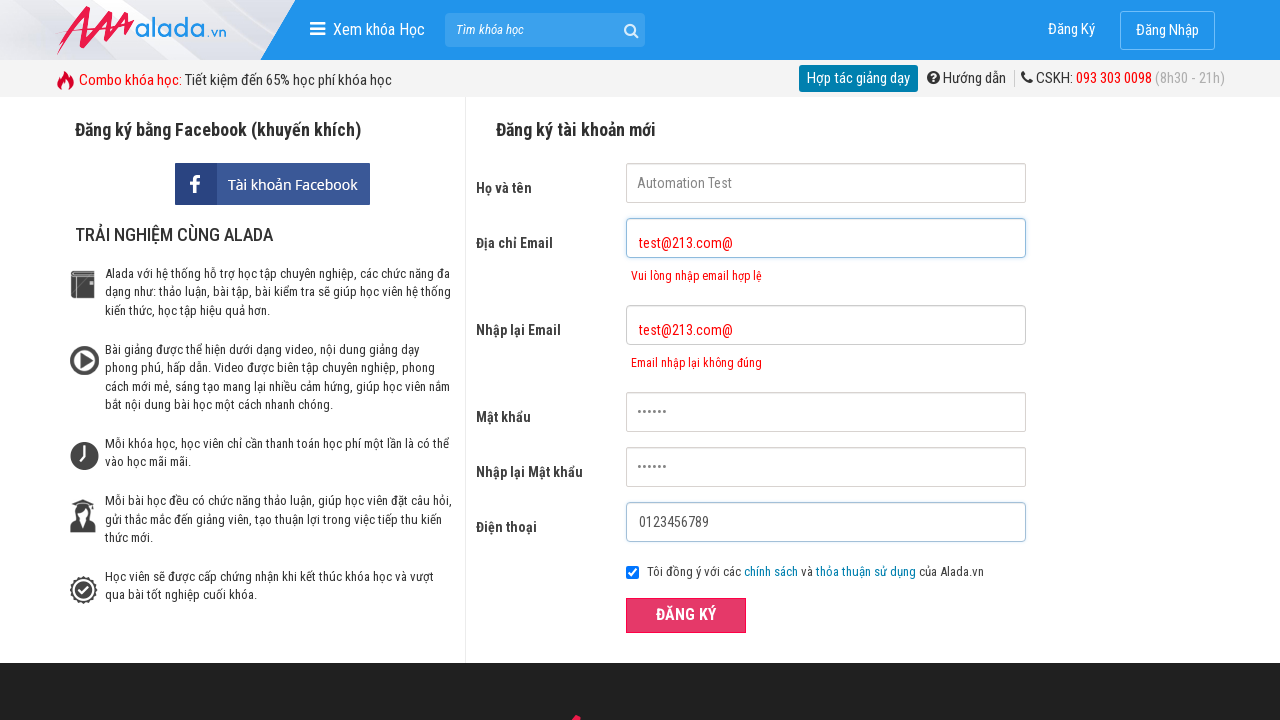

Email validation error message appeared
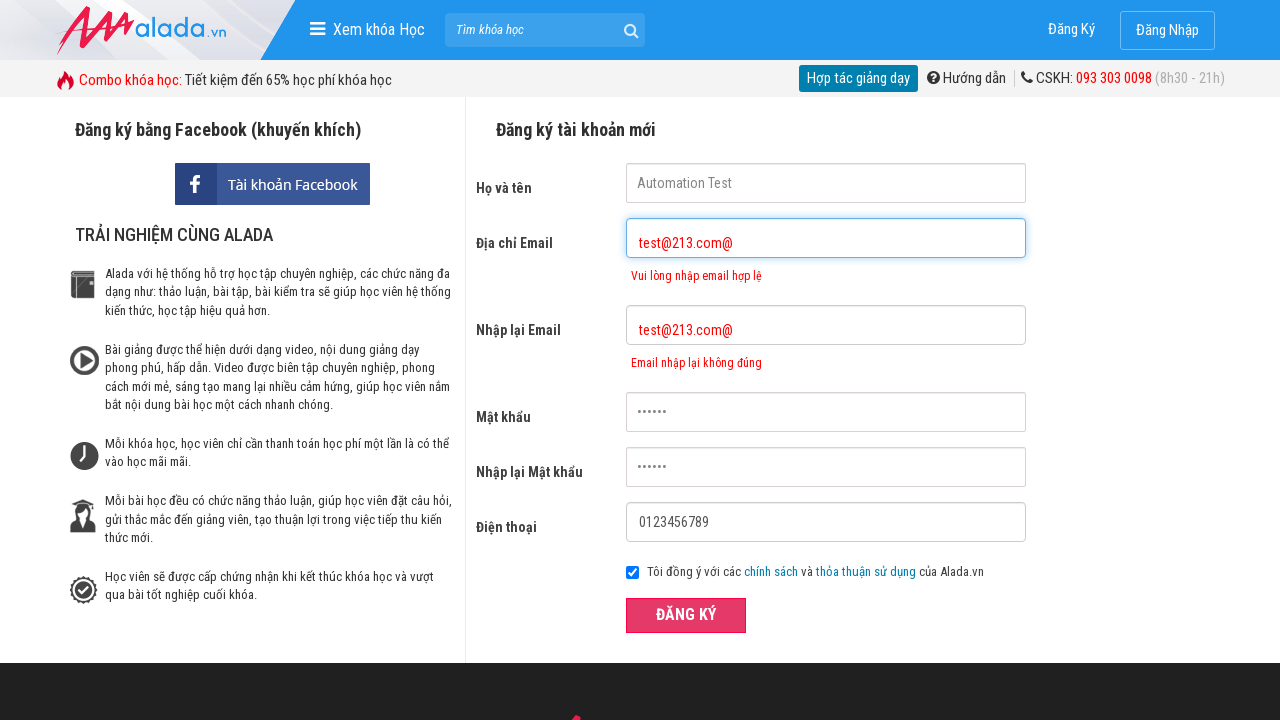

Confirm email validation error message appeared
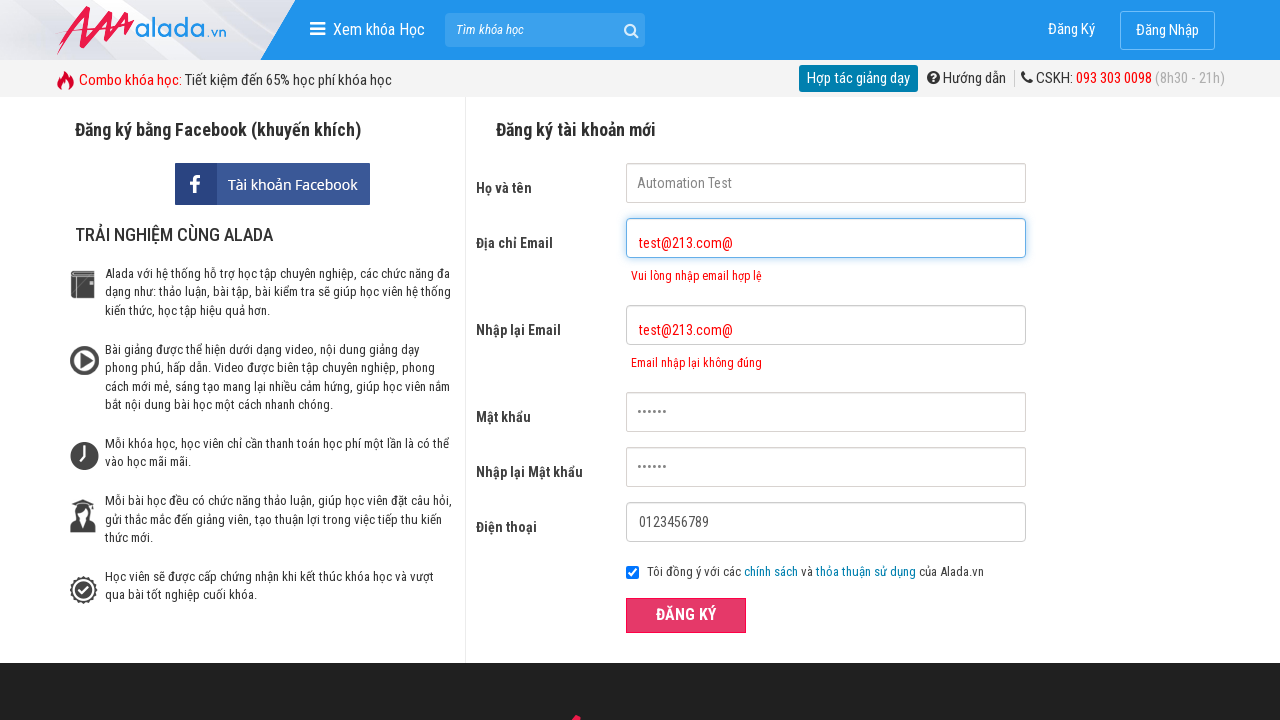

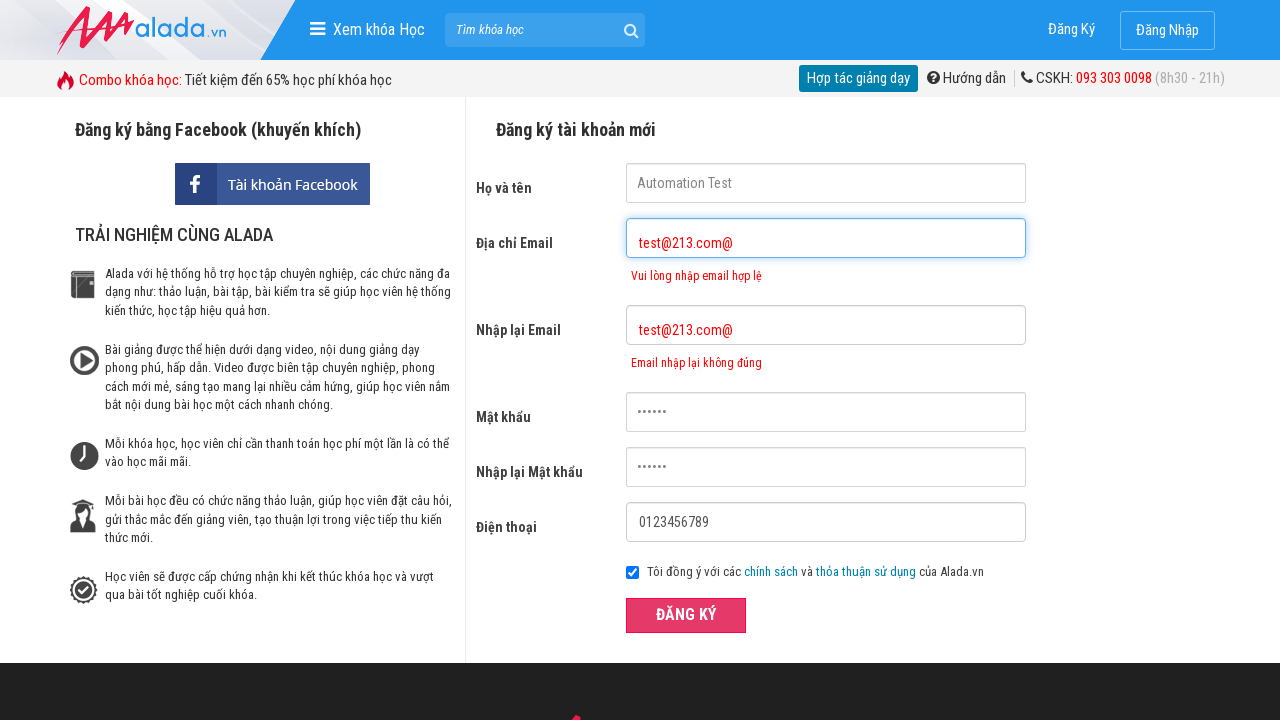